Tests relative locator functionality in Selenium 4 by interacting with form elements using above, below, toLeftOf, and toRightOf methods to locate elements based on their position relative to other elements

Starting URL: https://rahulshettyacademy.com/angularpractice/

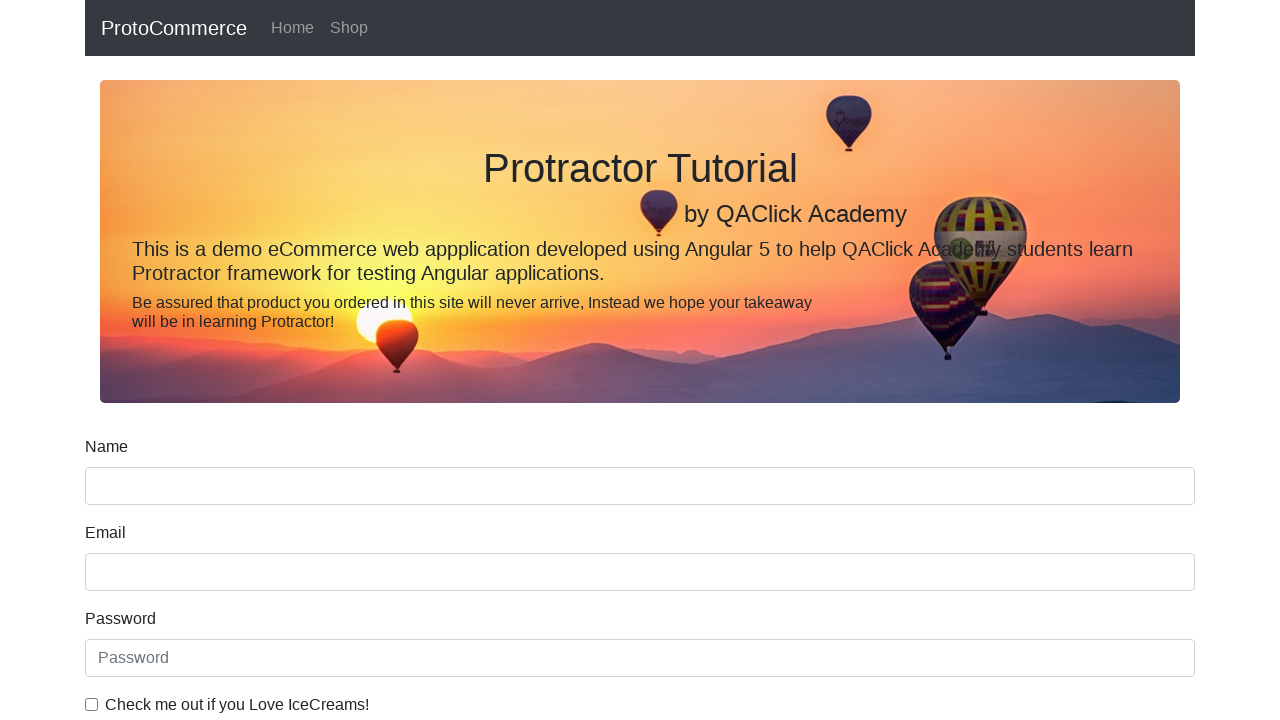

Located name input field
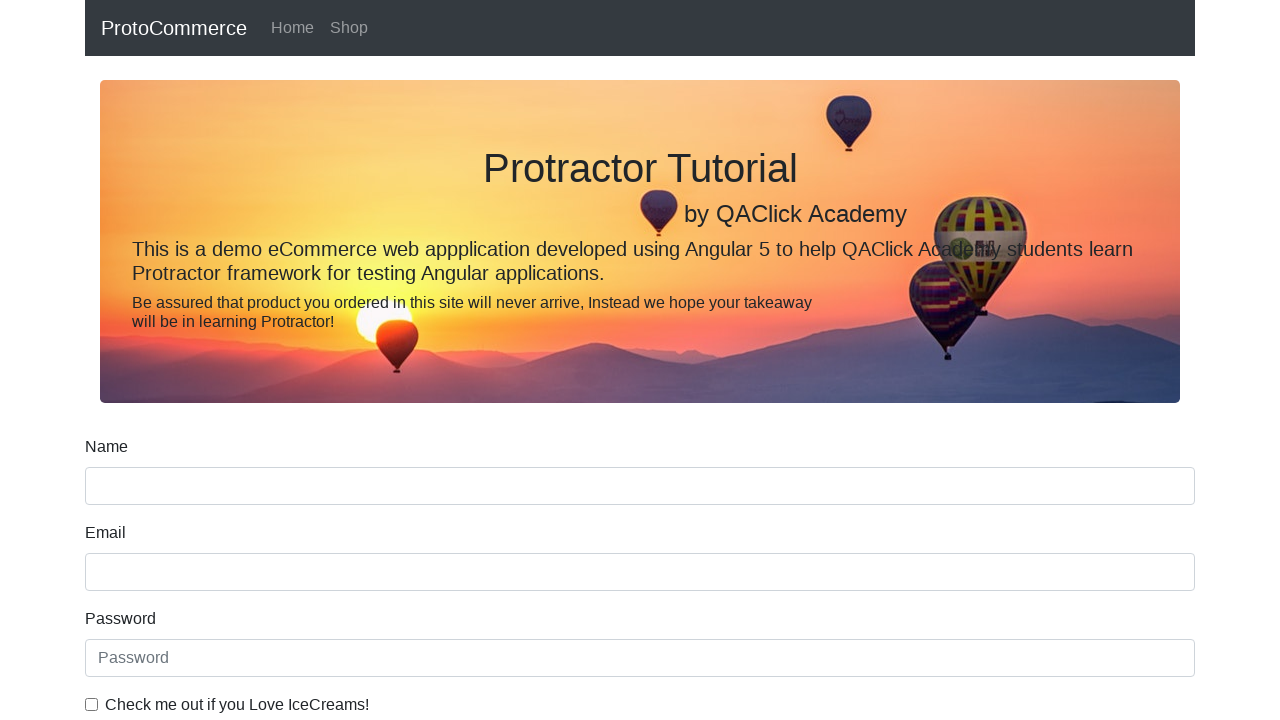

Located label above name input field
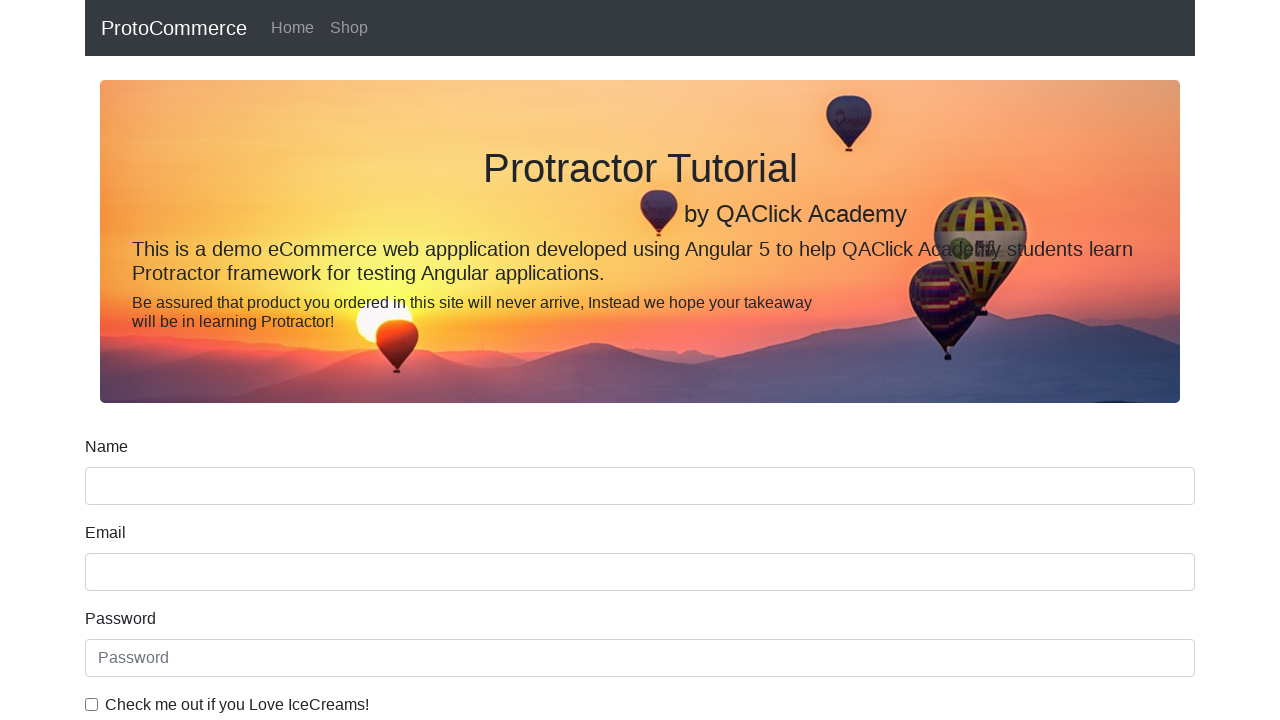

Retrieved and printed text content of name label
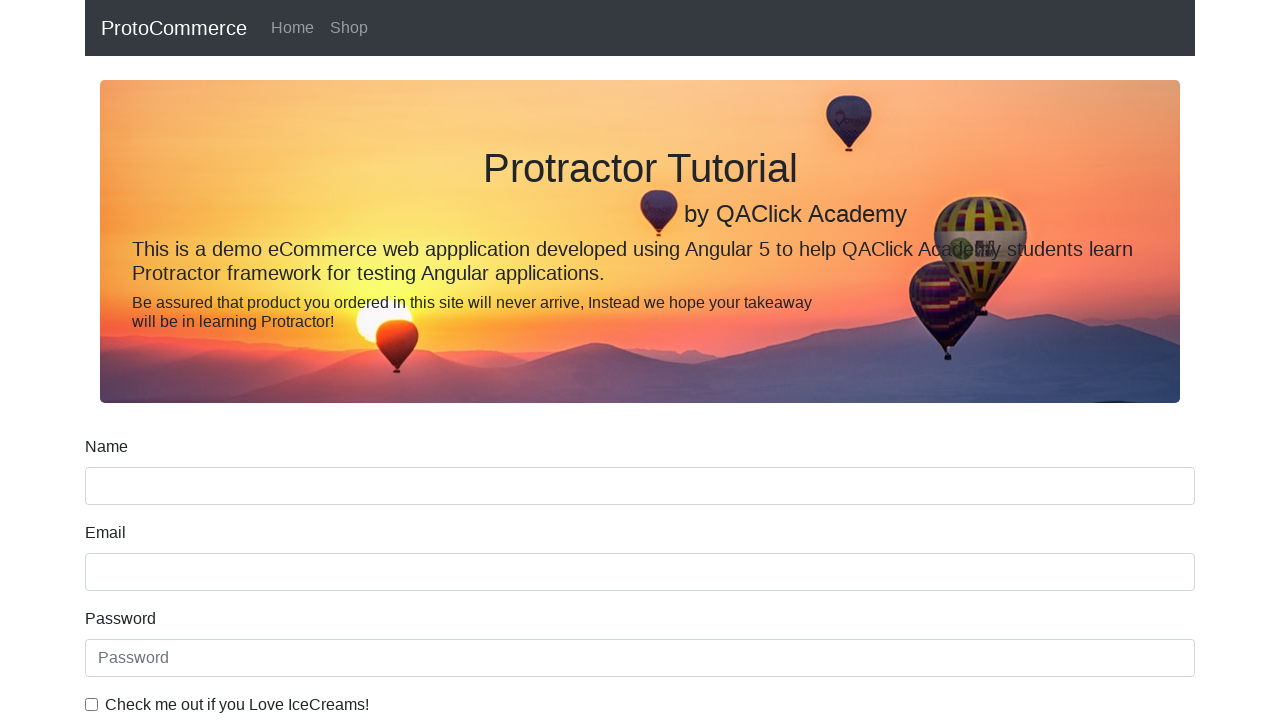

Located email input field
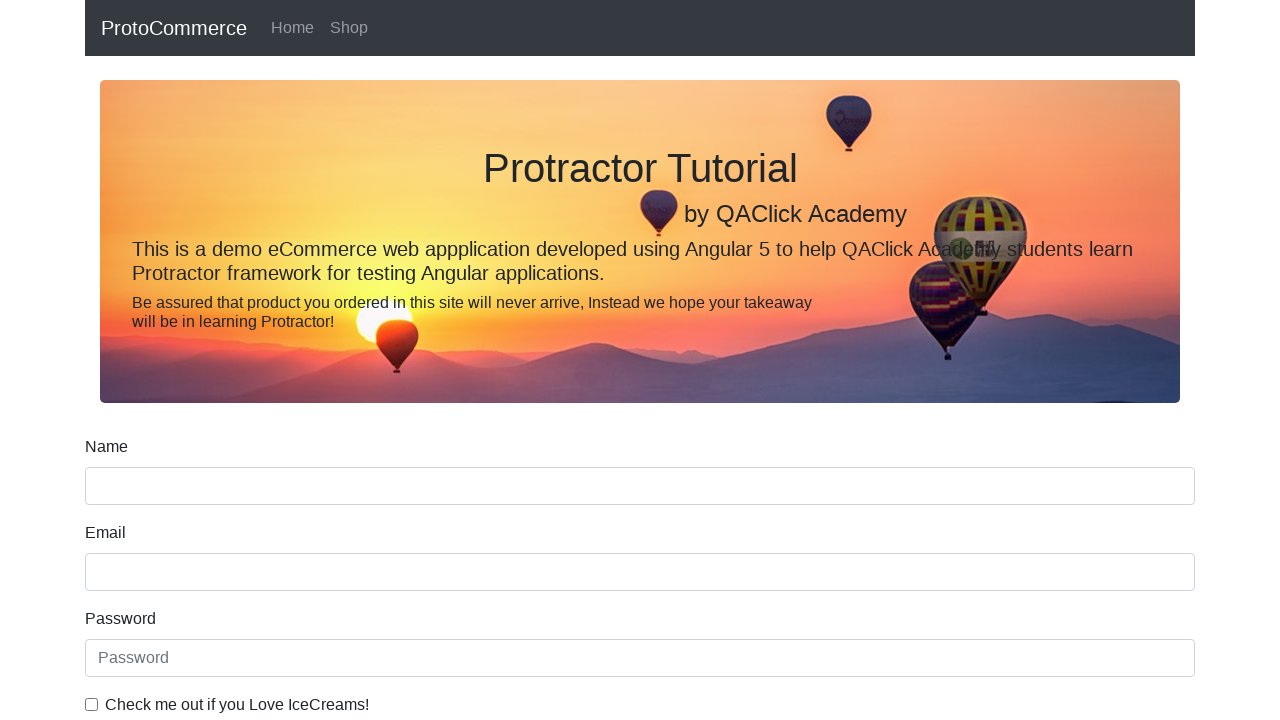

Clicked on email input field at (640, 572) on input[name='email']
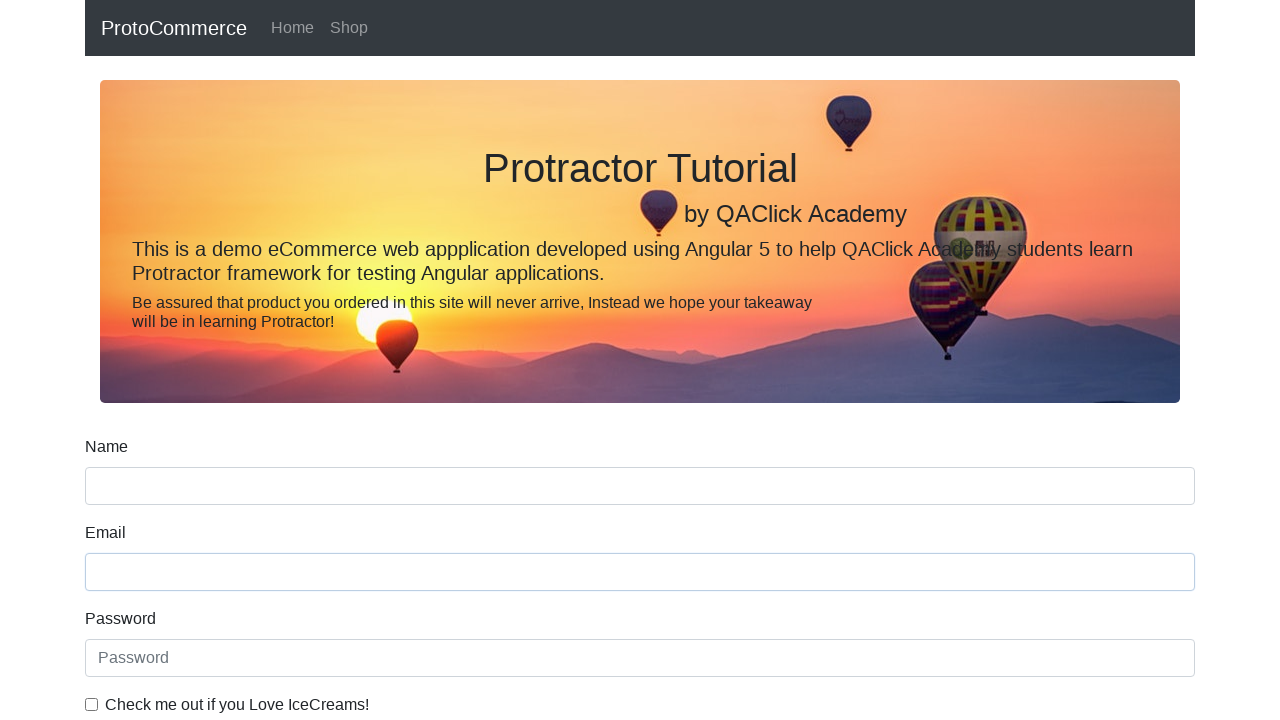

Filled email field with 'hello' on input[name='email']
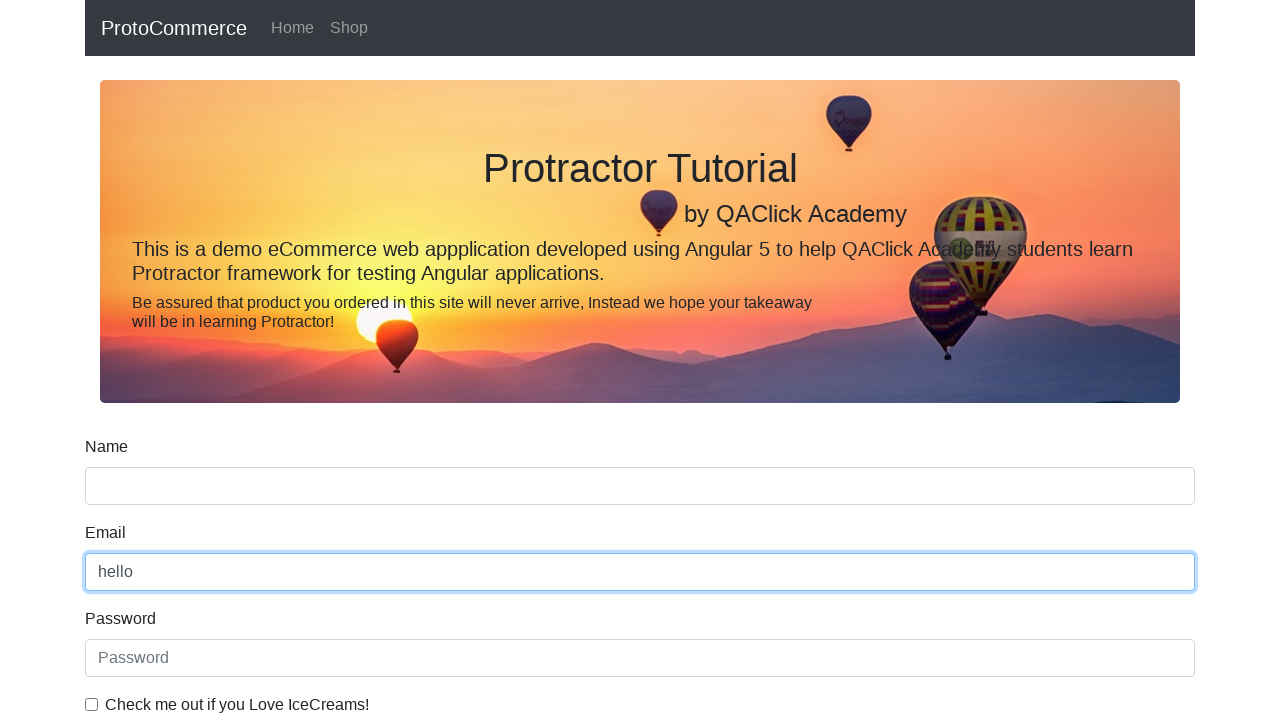

Clicked checkbox element to the left of label at (92, 704) on input#exampleCheck1
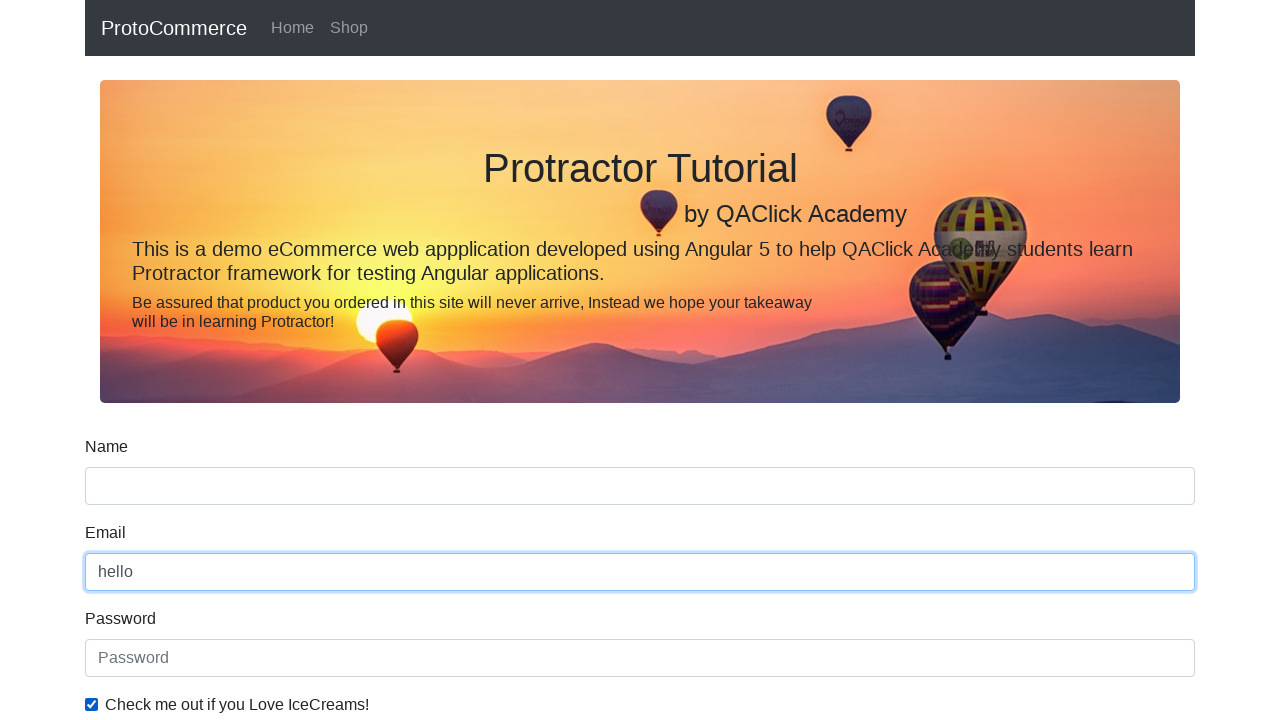

Located radio button element
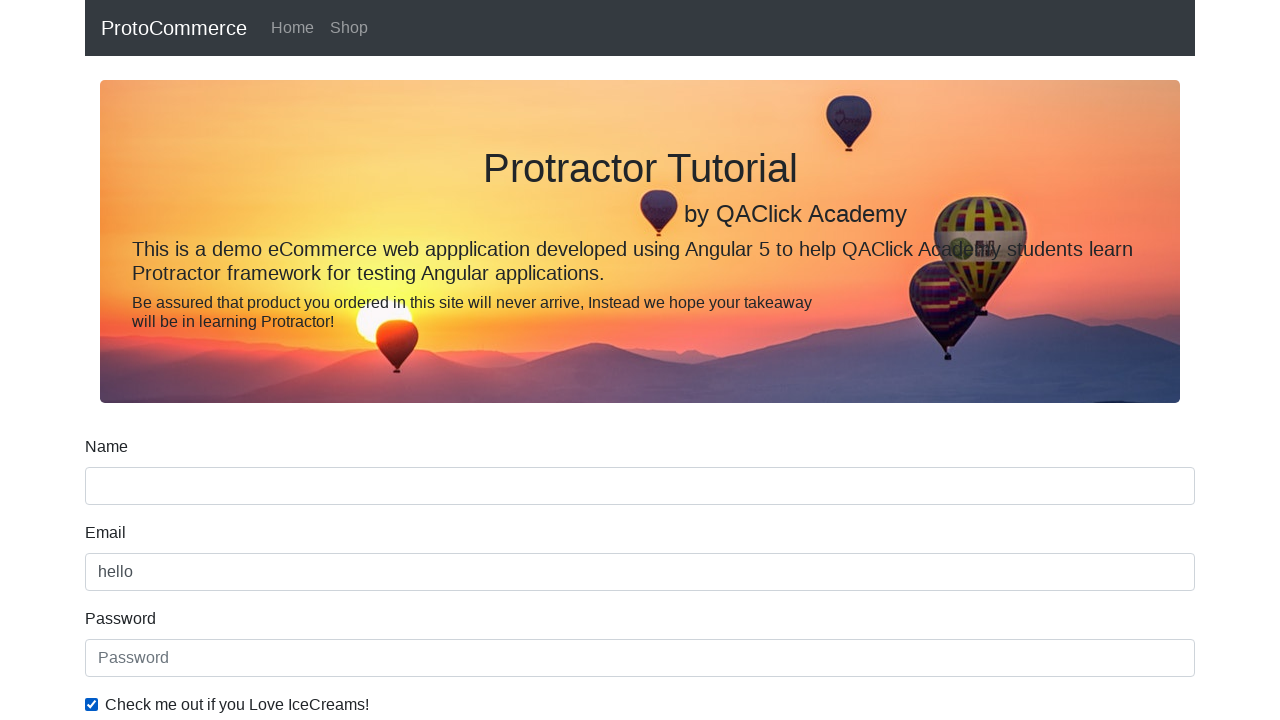

Clicked radio button at (326, 360) on #inlineRadio2
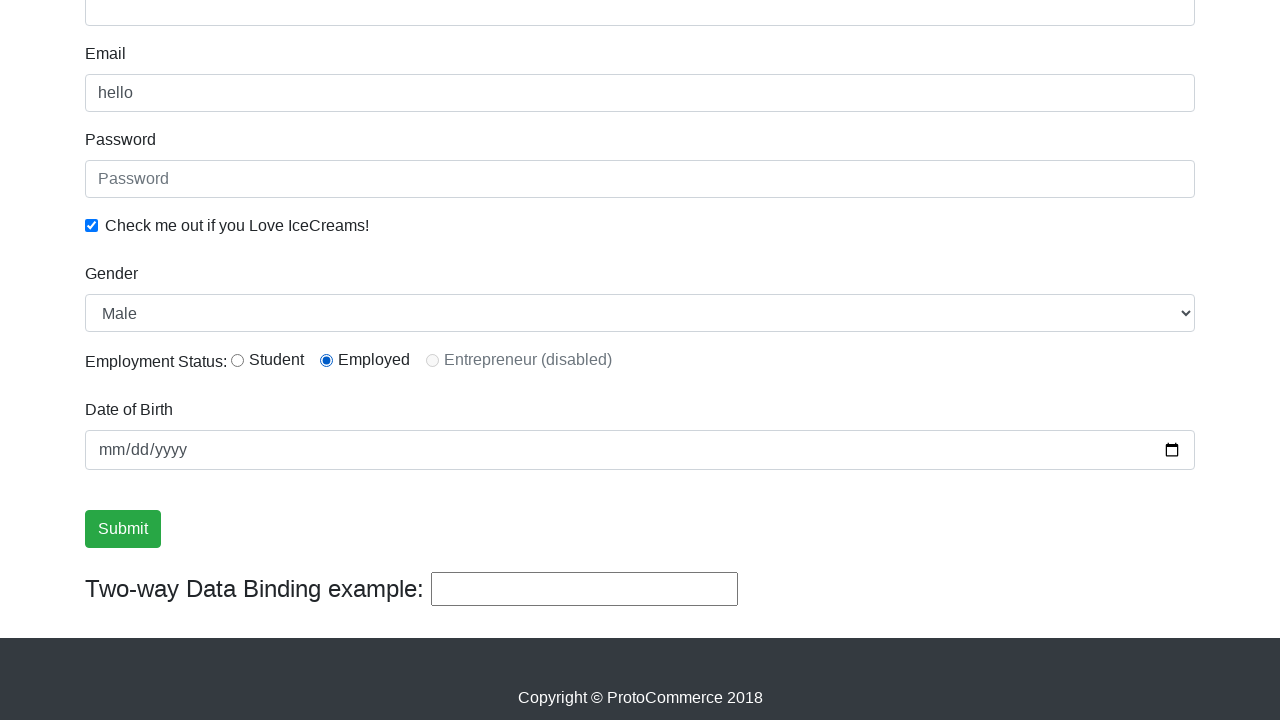

Located label to the right of radio button
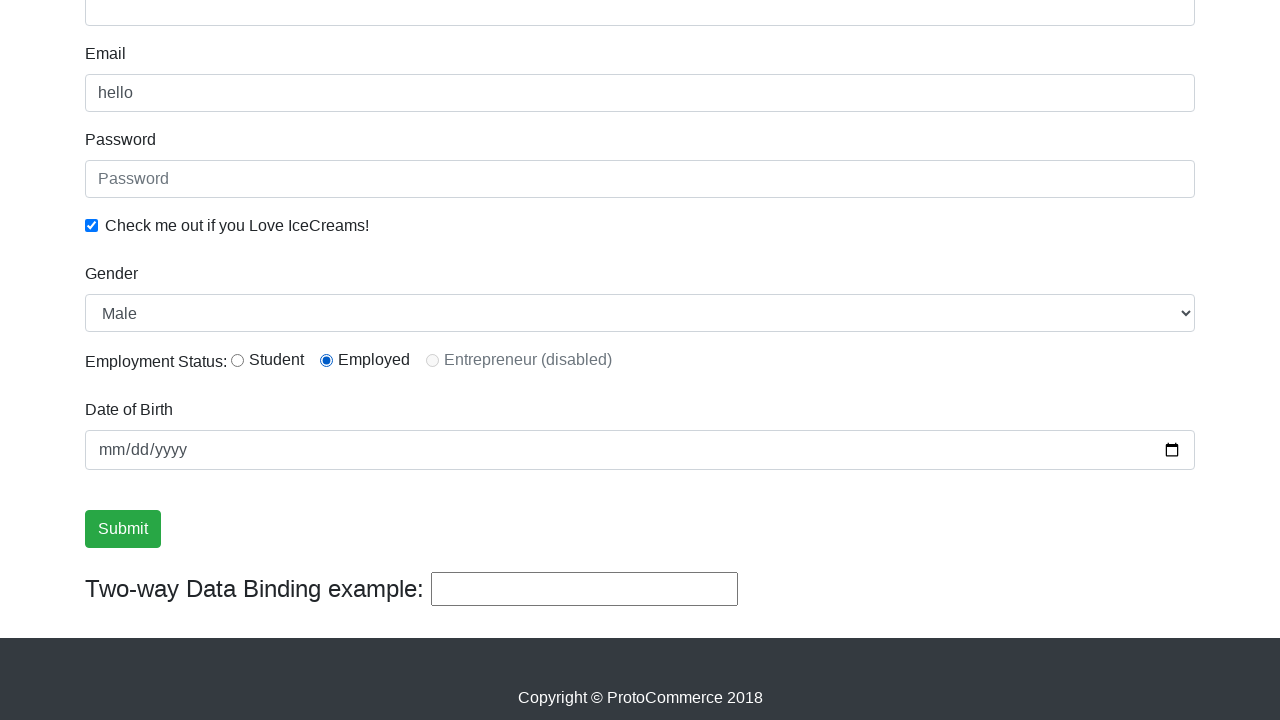

Retrieved and printed text content of radio button label
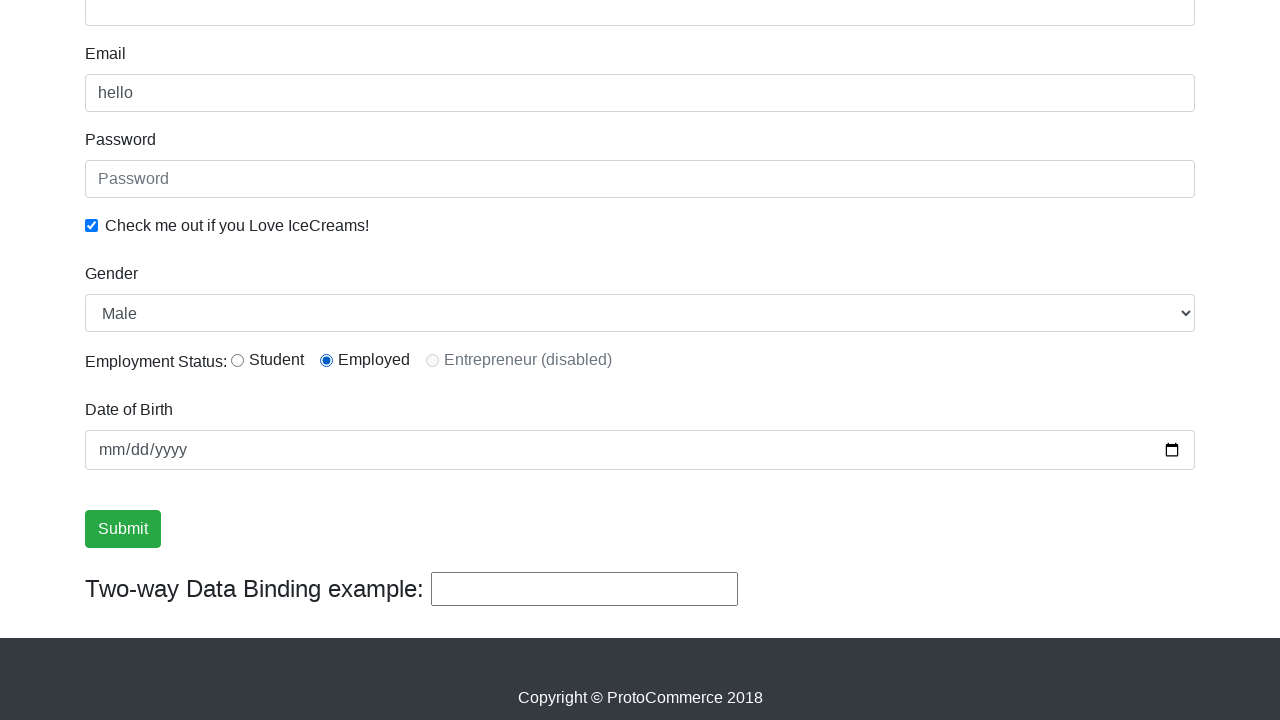

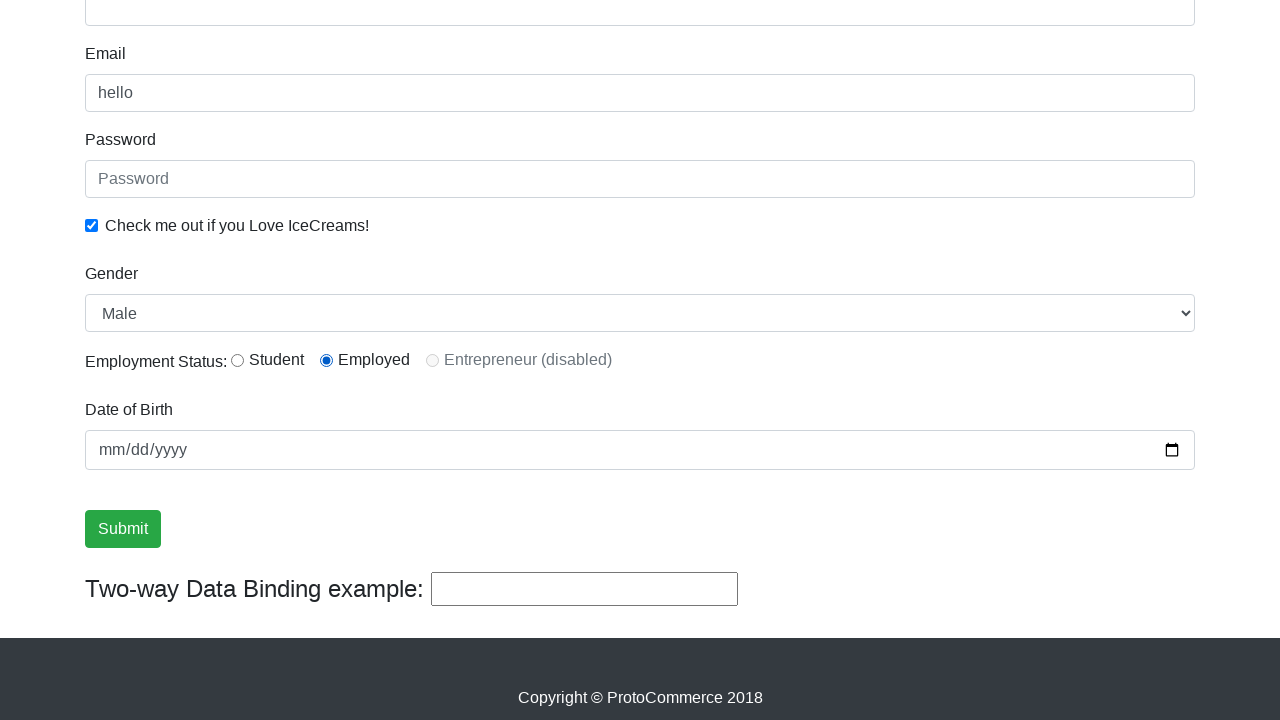